Tests drag and drop functionality on a DHTMLX Tree demo by dragging an author item and dropping it onto a book item within an iframe

Starting URL: https://dhtmlx.com/docs/products/dhtmlxTree/

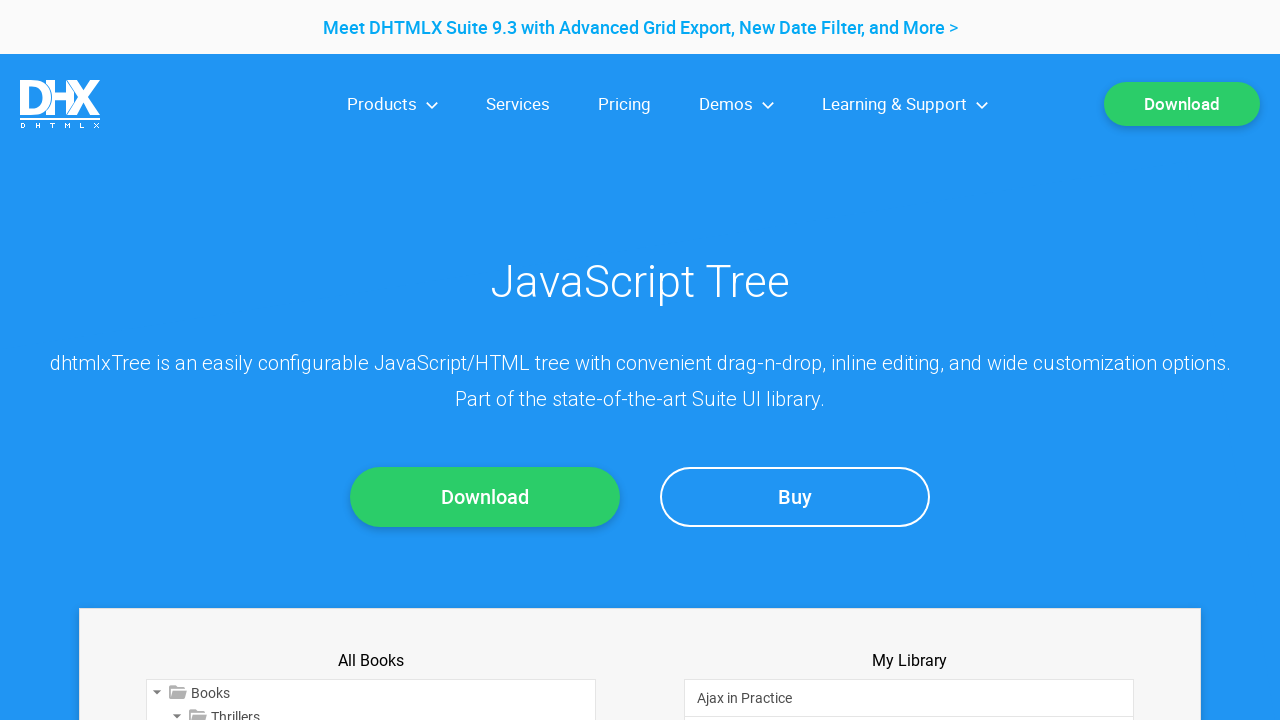

Set viewport size to 1920x1080
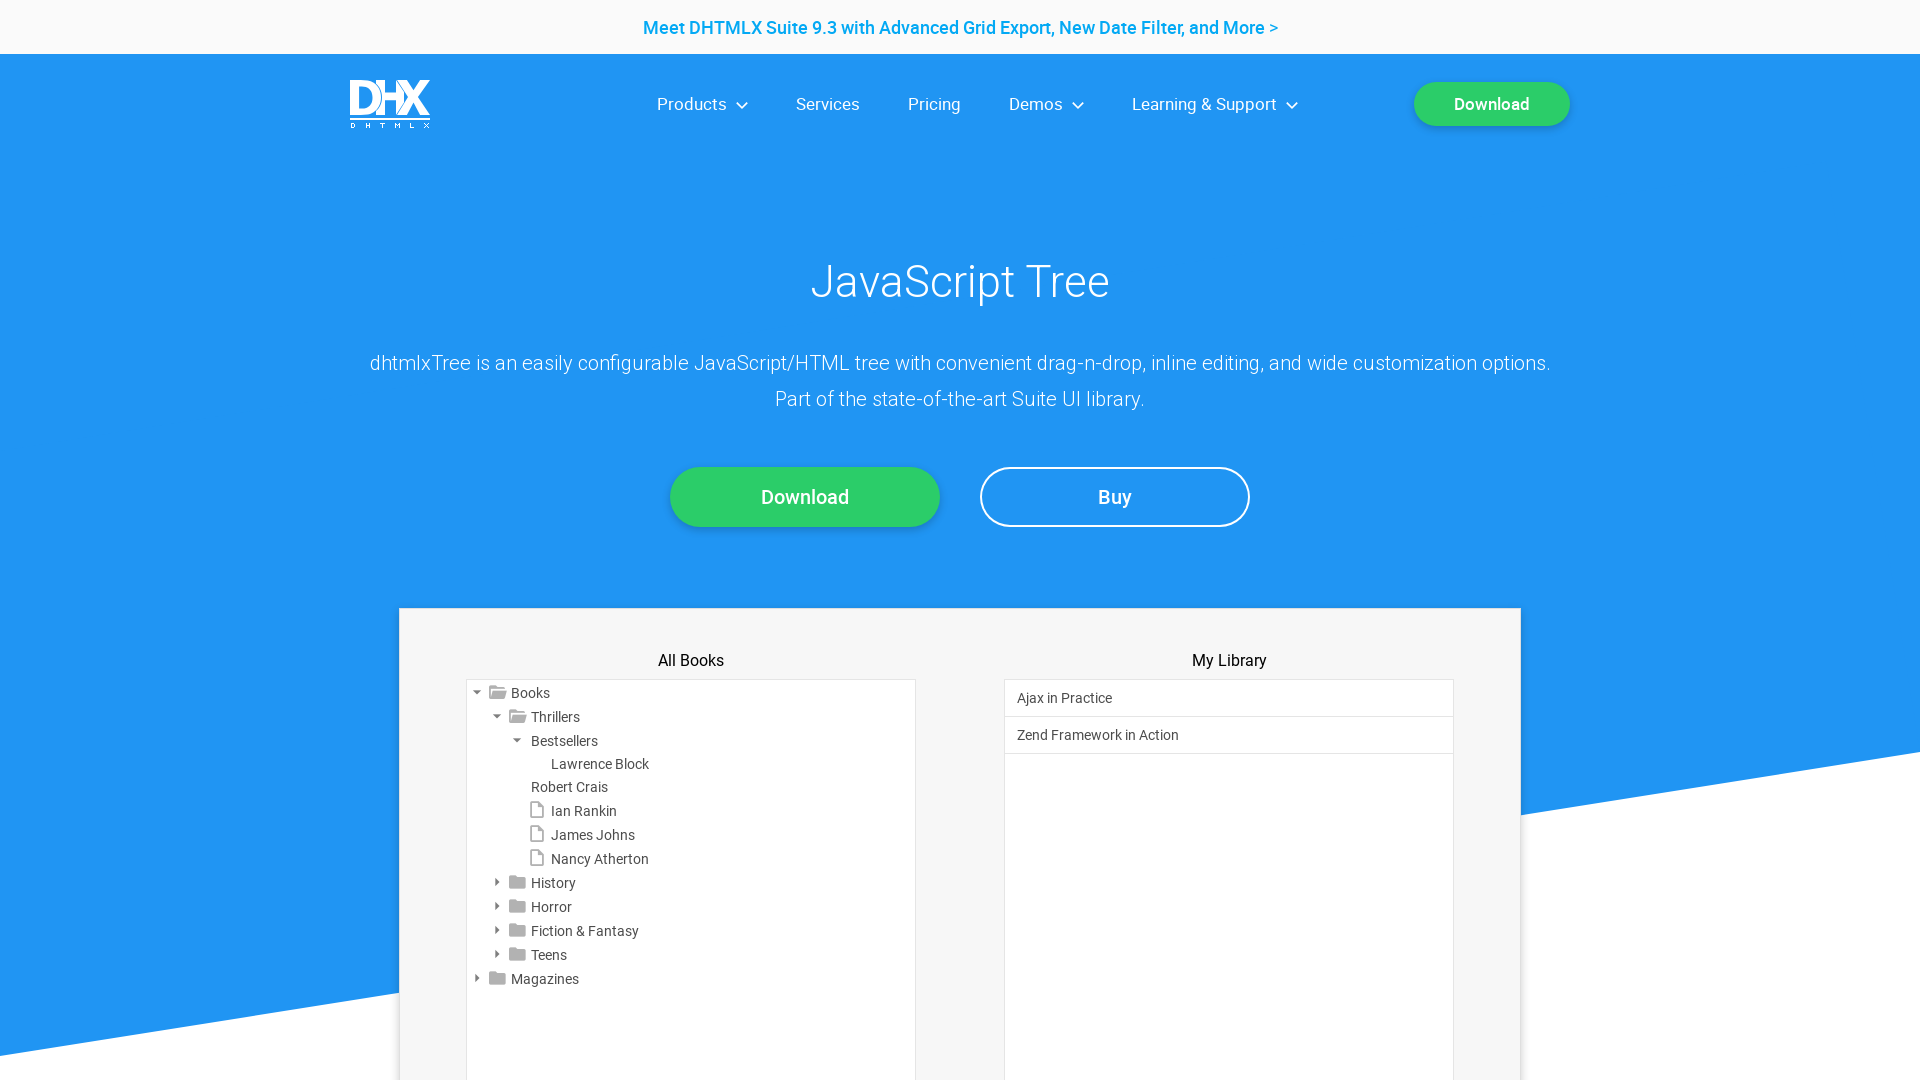

Located the iframe containing the DHTMLX Tree
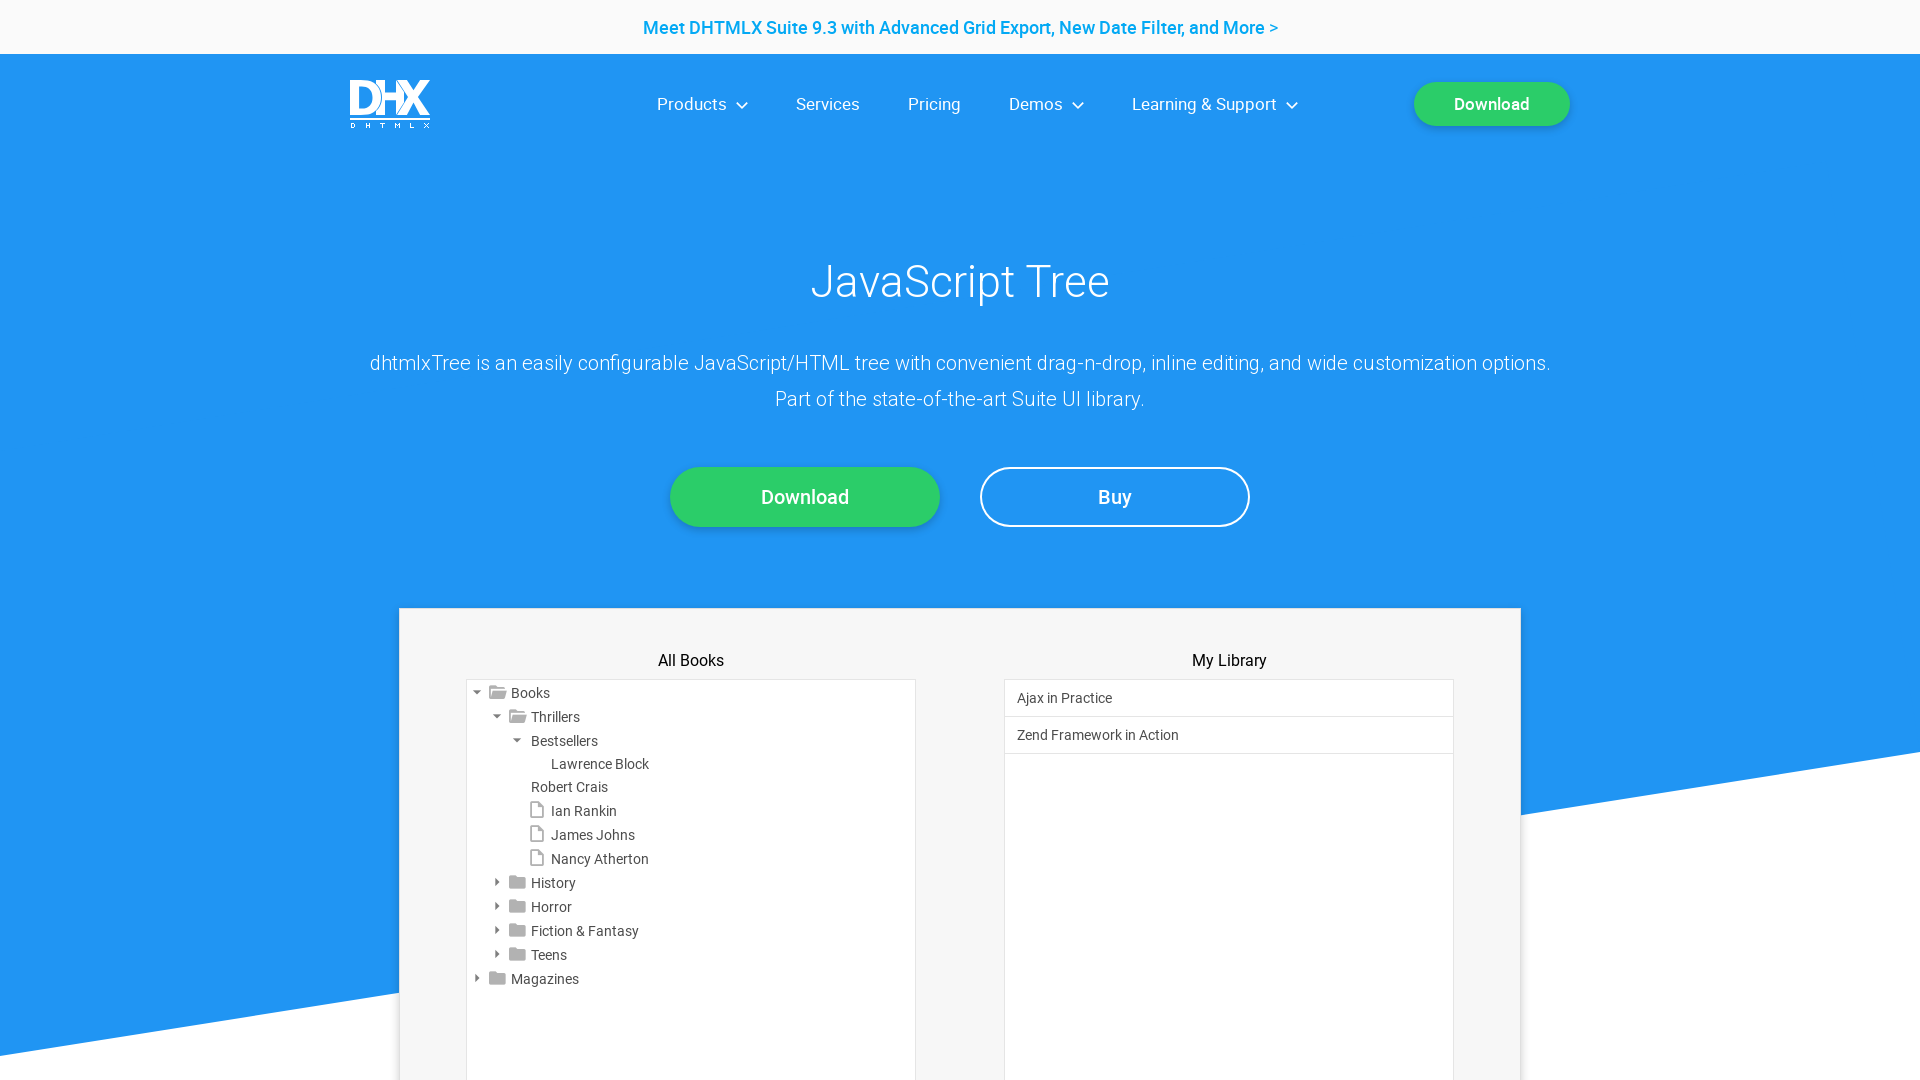

Located source element 'Lawrence Block' author item
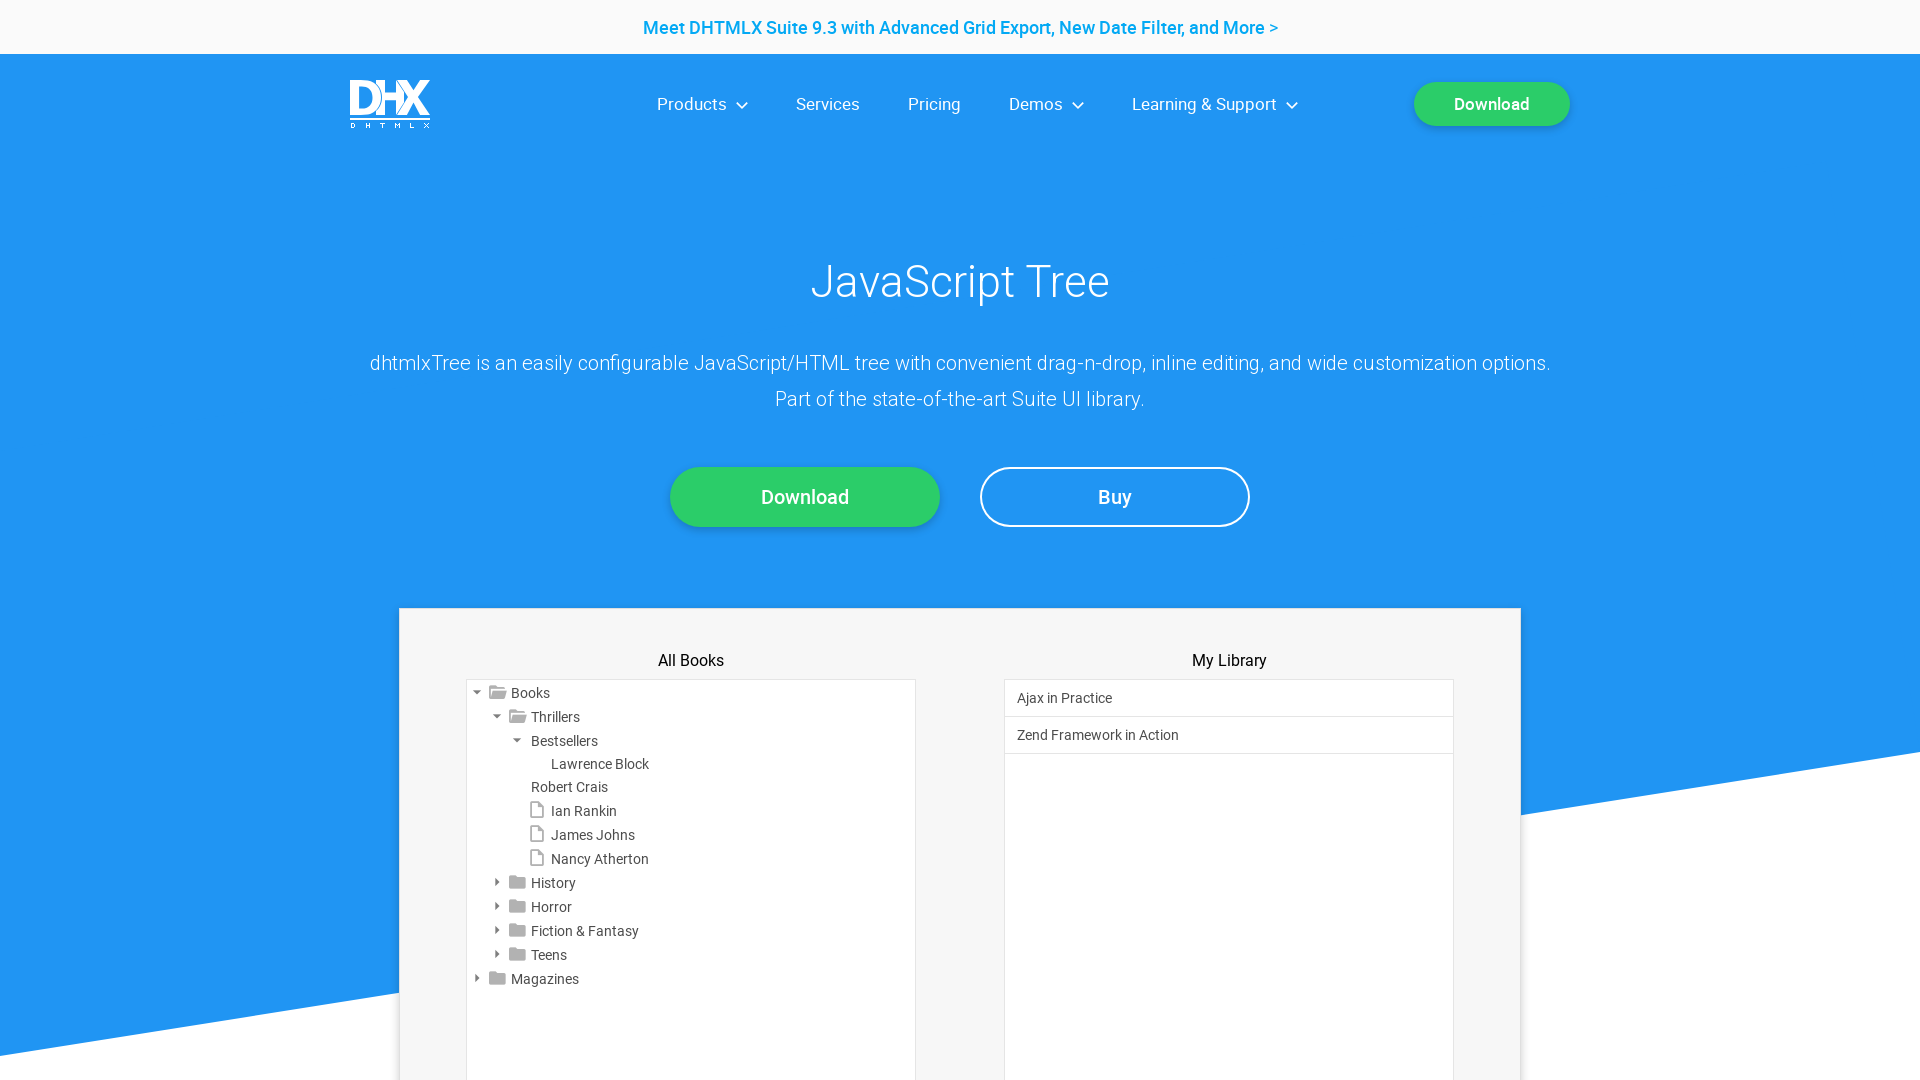

Located destination element 'Zend Framework in Action' book item
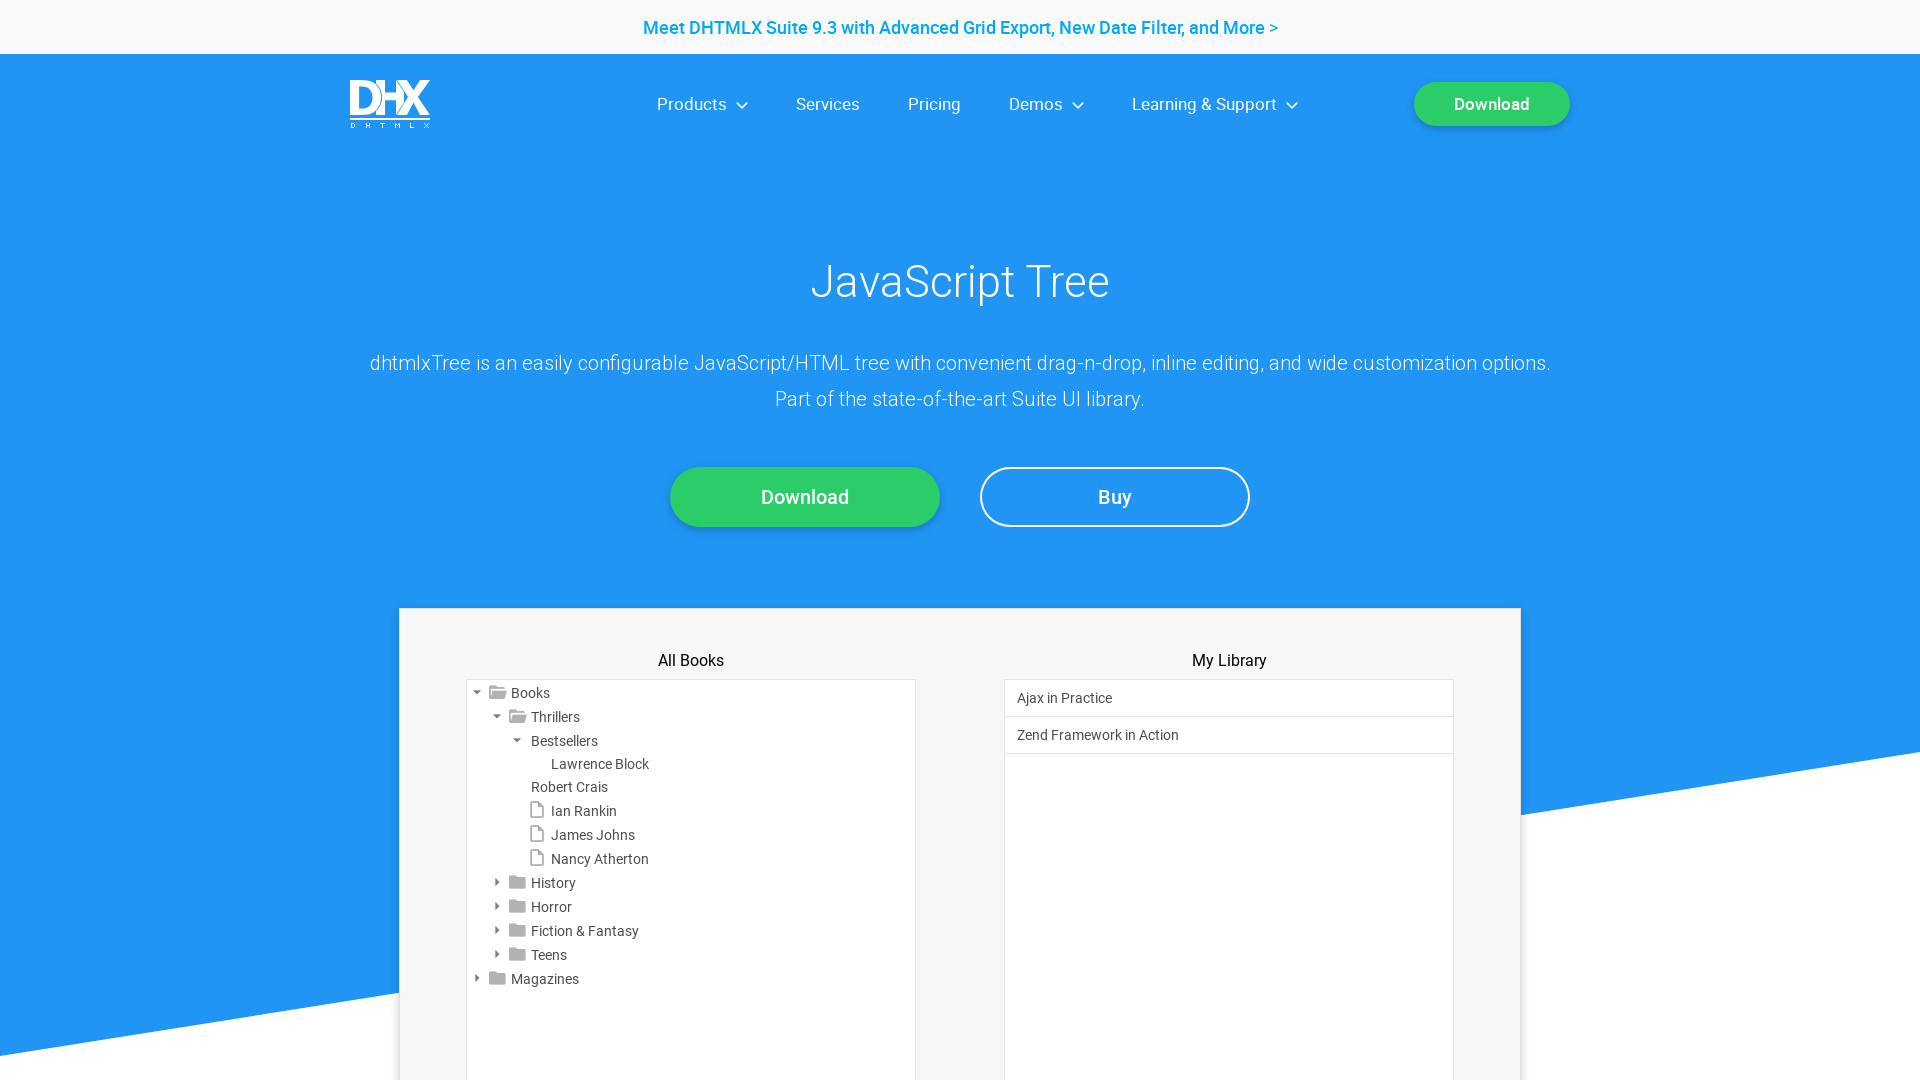

Source element 'Lawrence Block' became visible
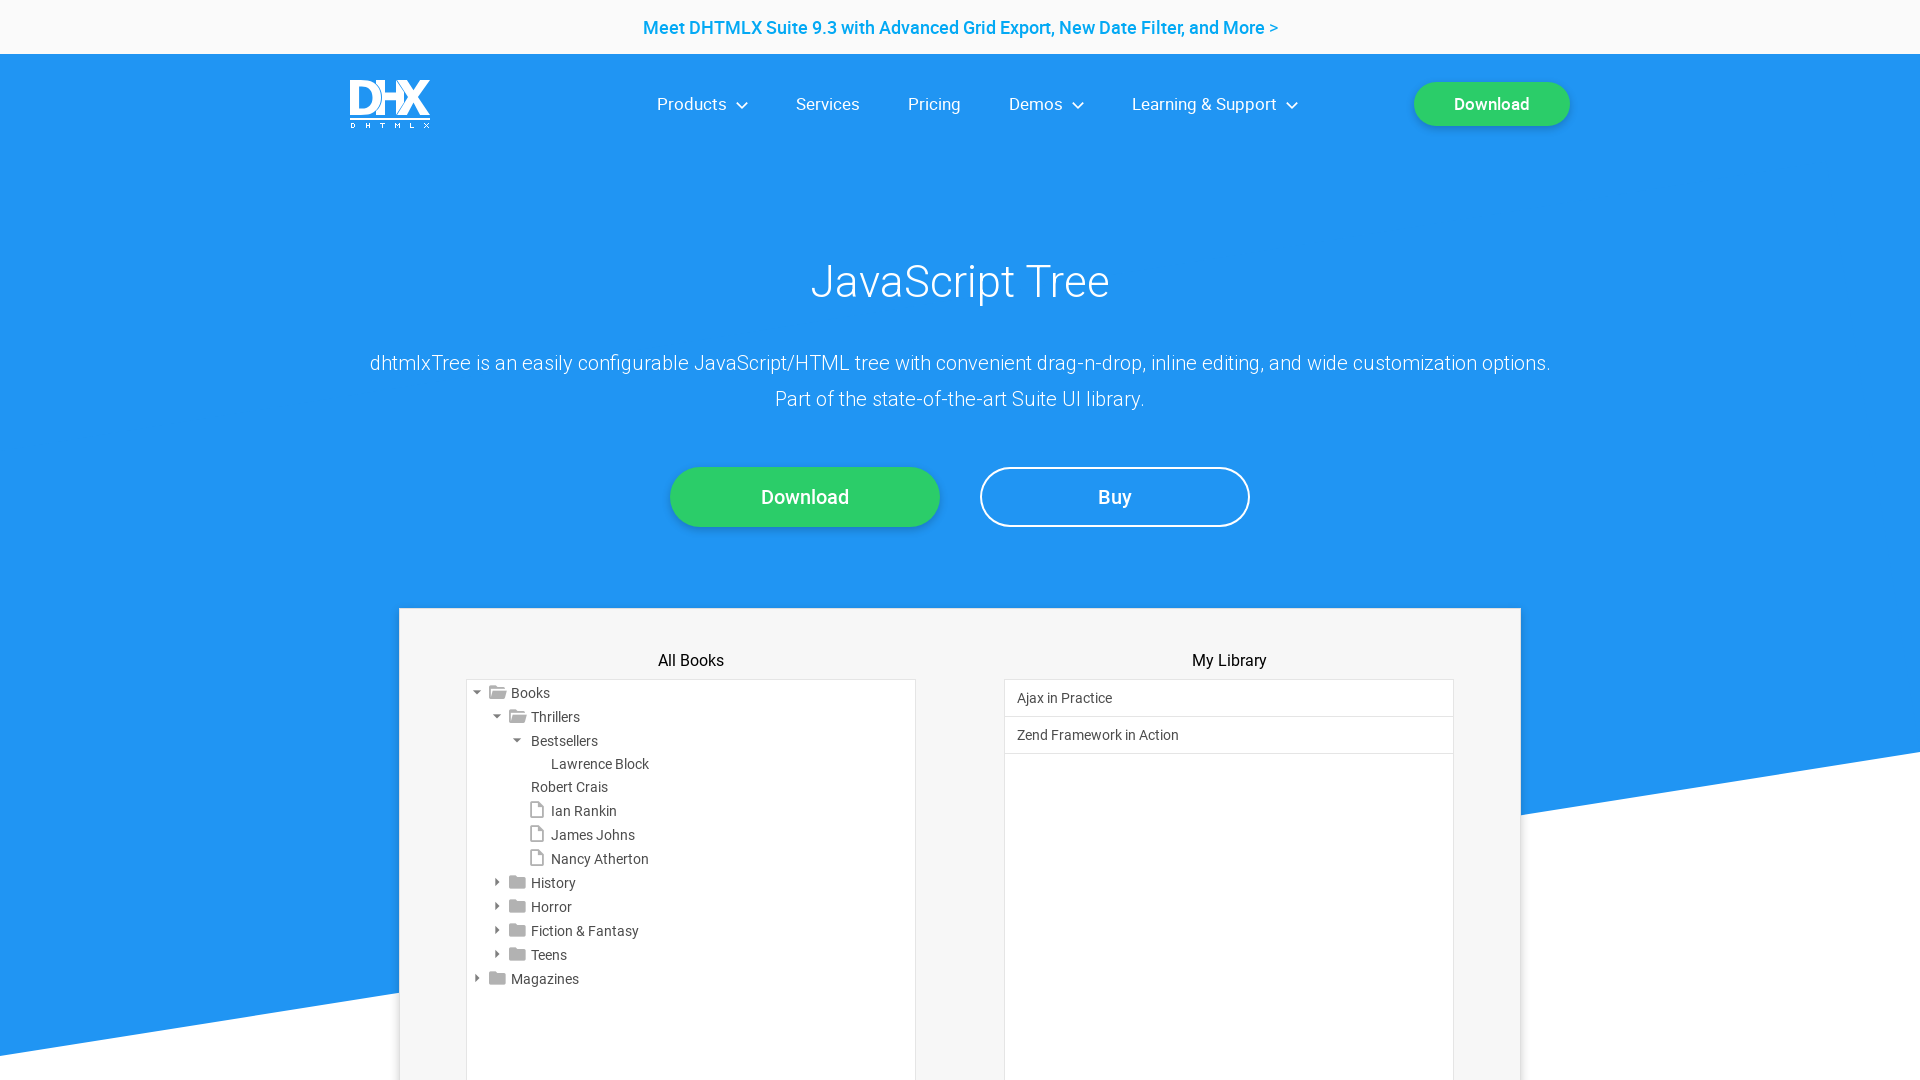

Destination element 'Zend Framework in Action' became visible
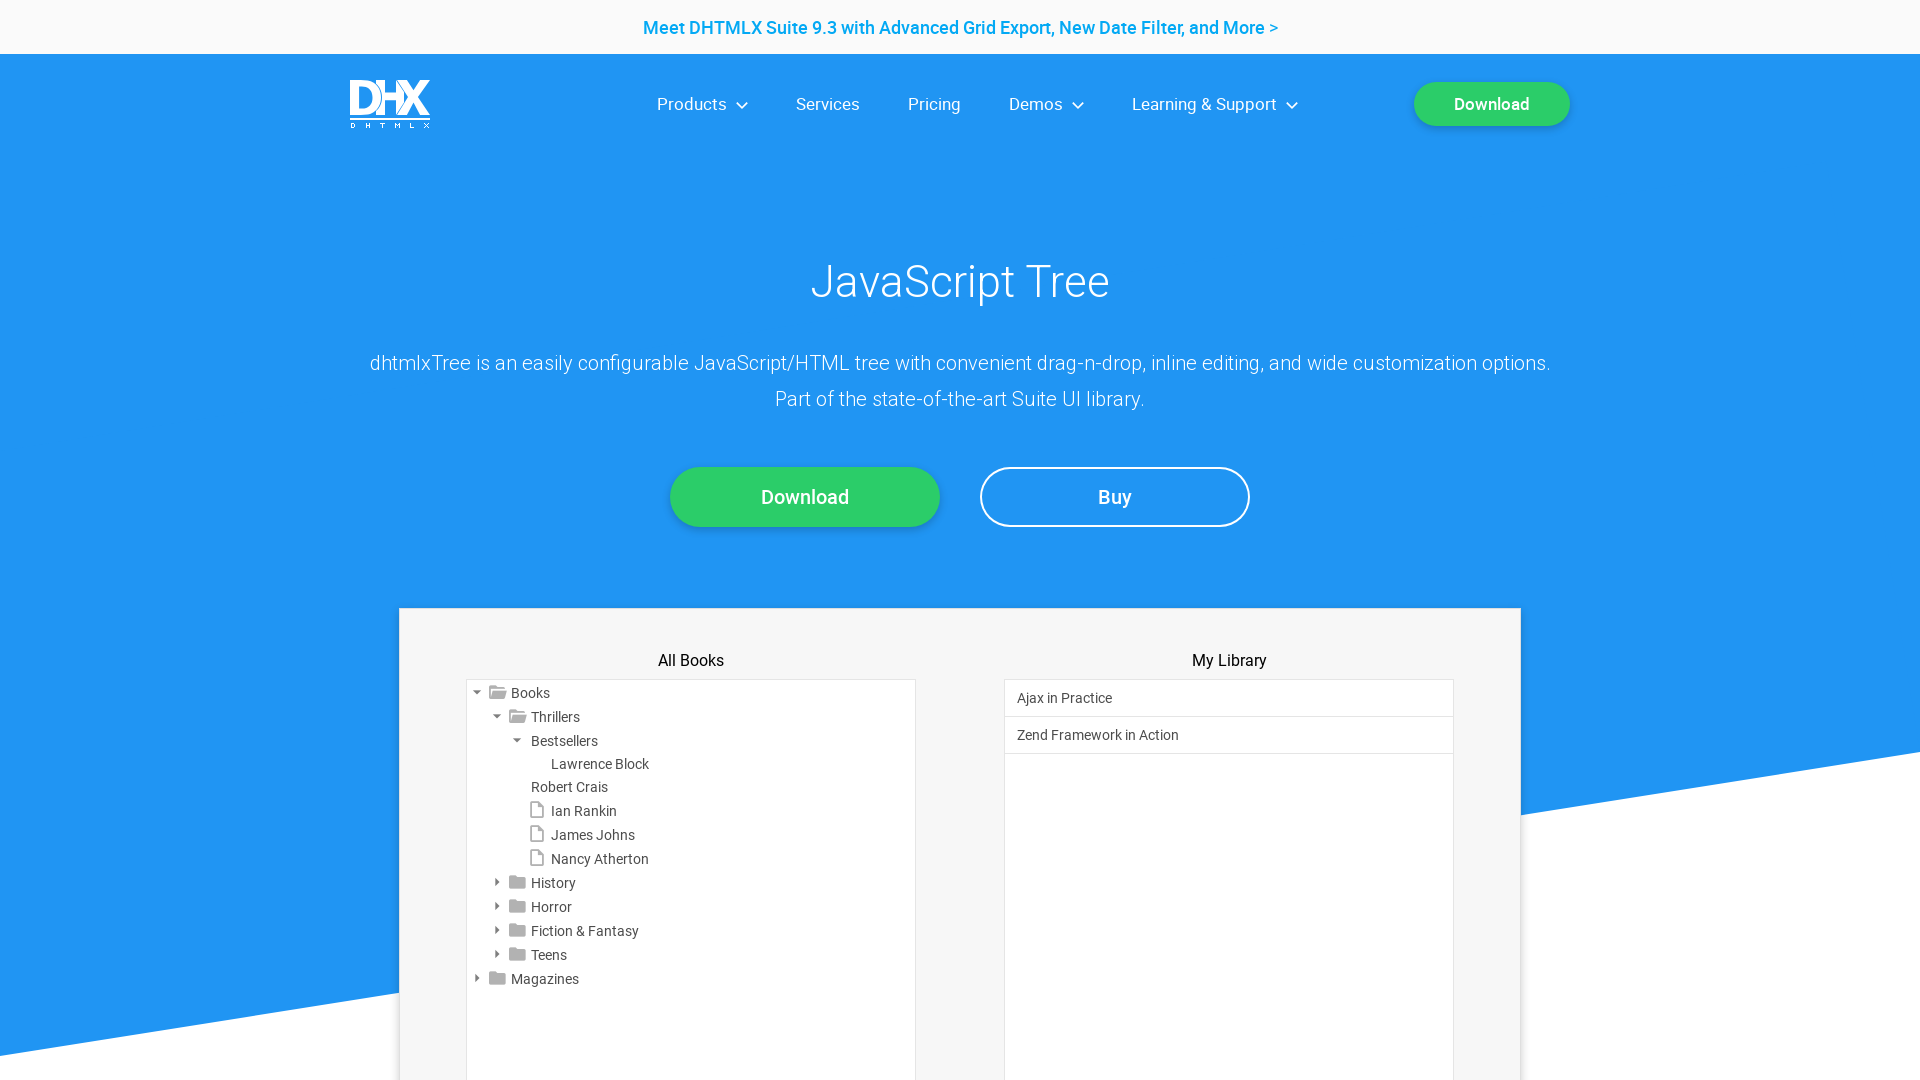

Successfully dragged 'Lawrence Block' author and dropped onto 'Zend Framework in Action' book at (1229, 736)
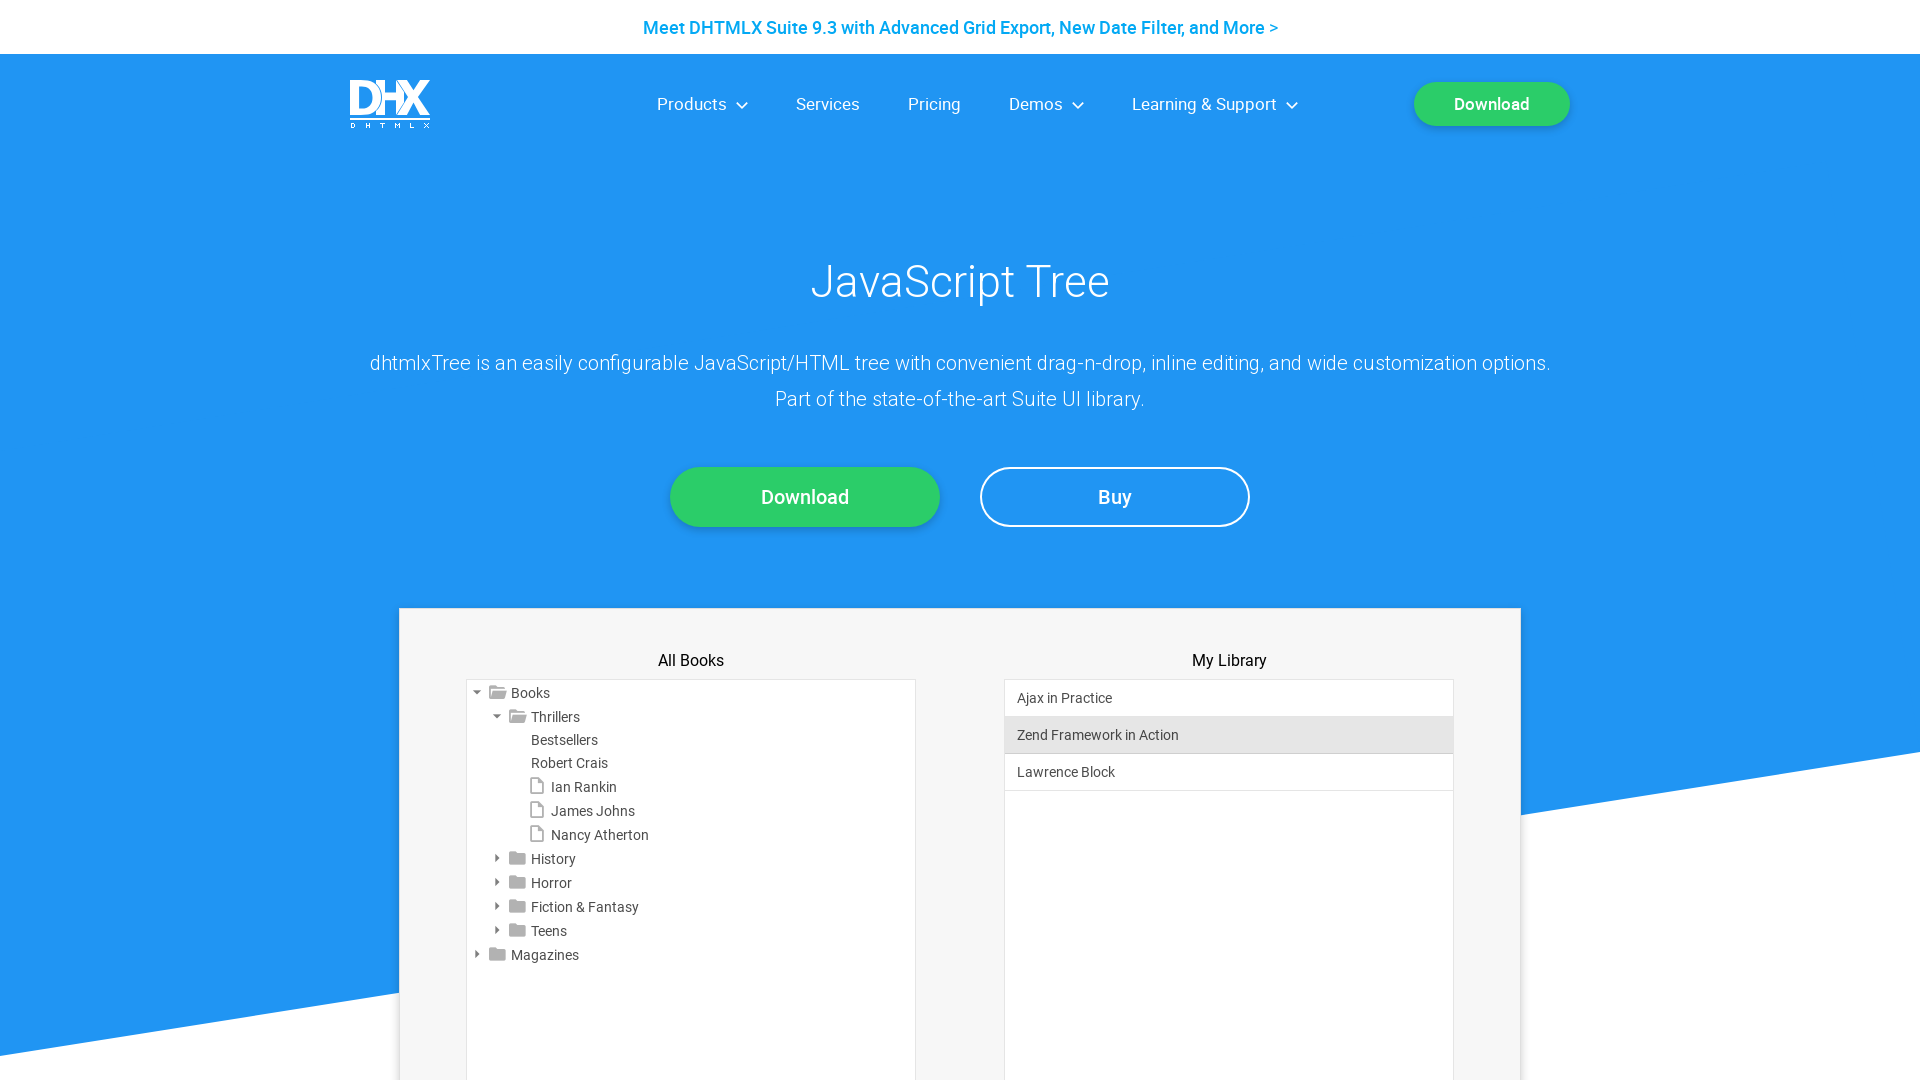

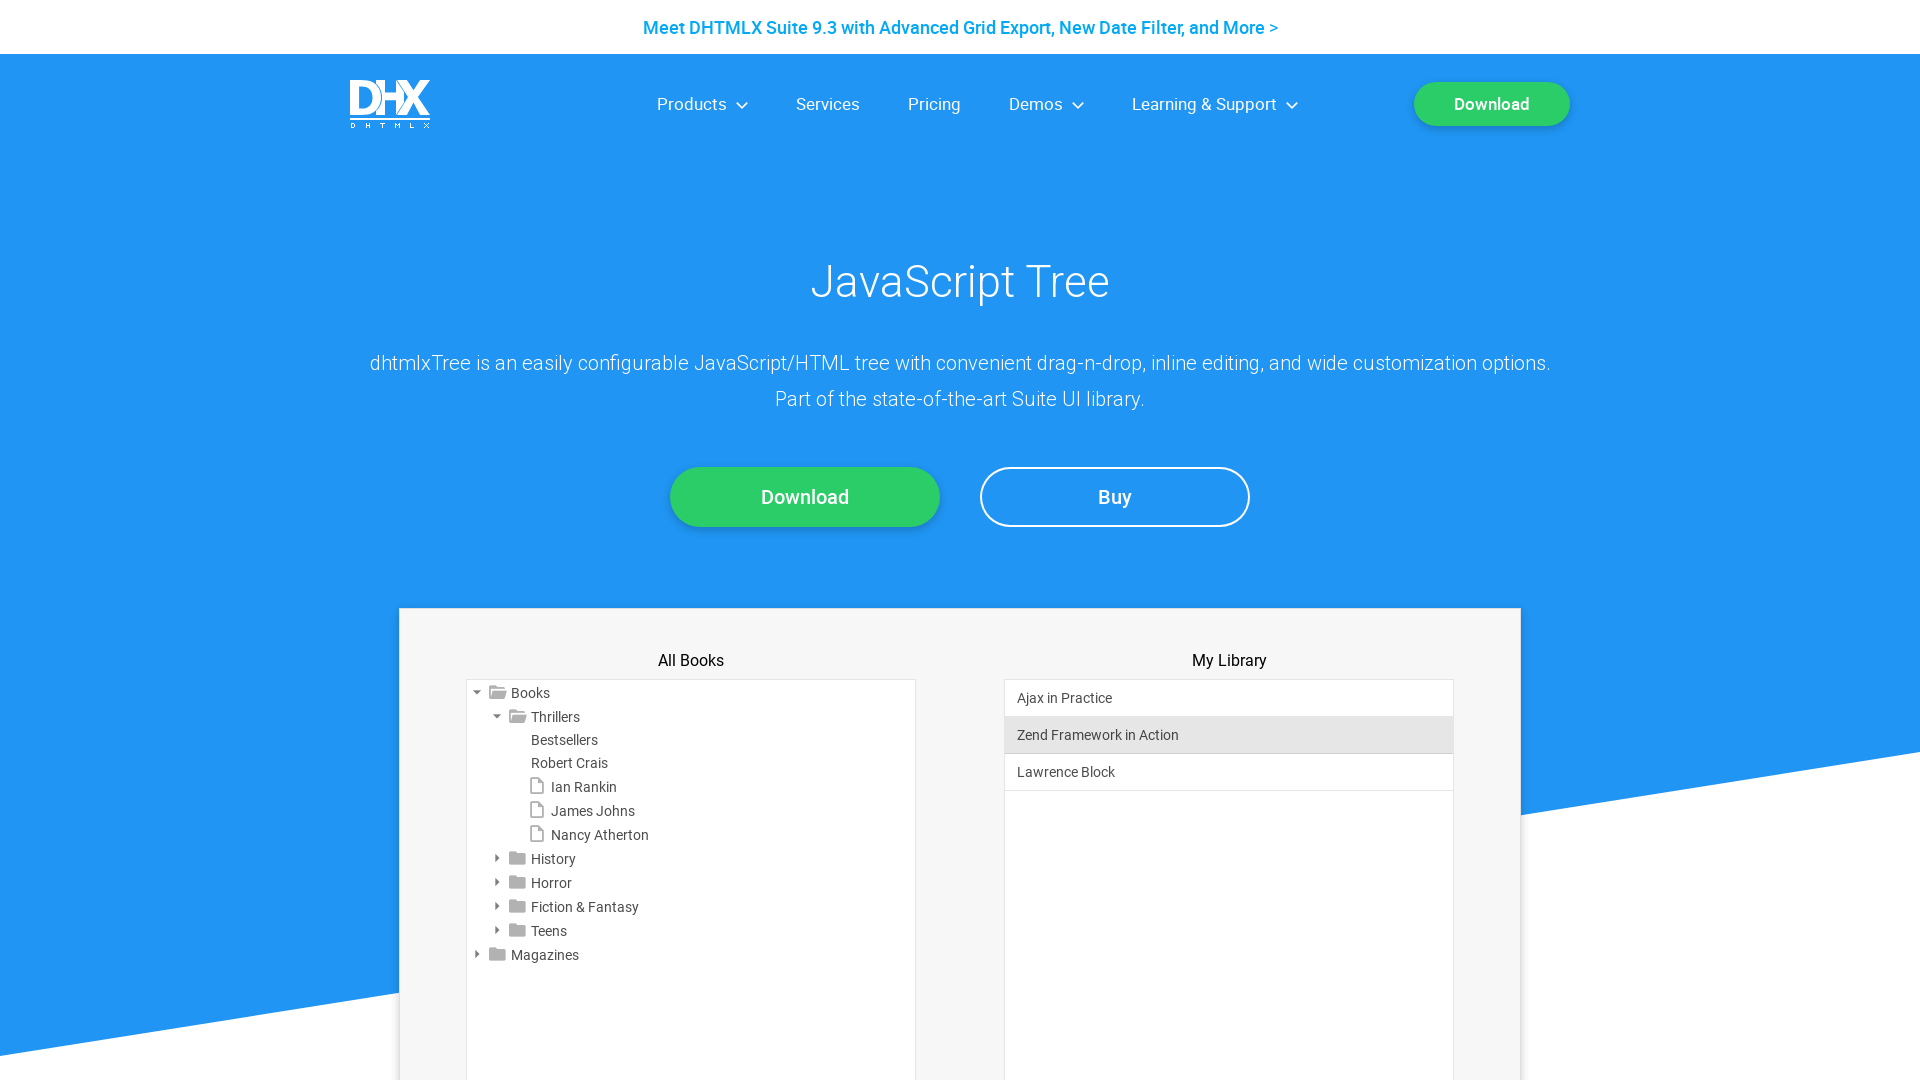